Tests jQuery UI slider functionality by switching to an iframe and interacting with the slider element using mouse actions

Starting URL: https://jqueryui.com/slider/

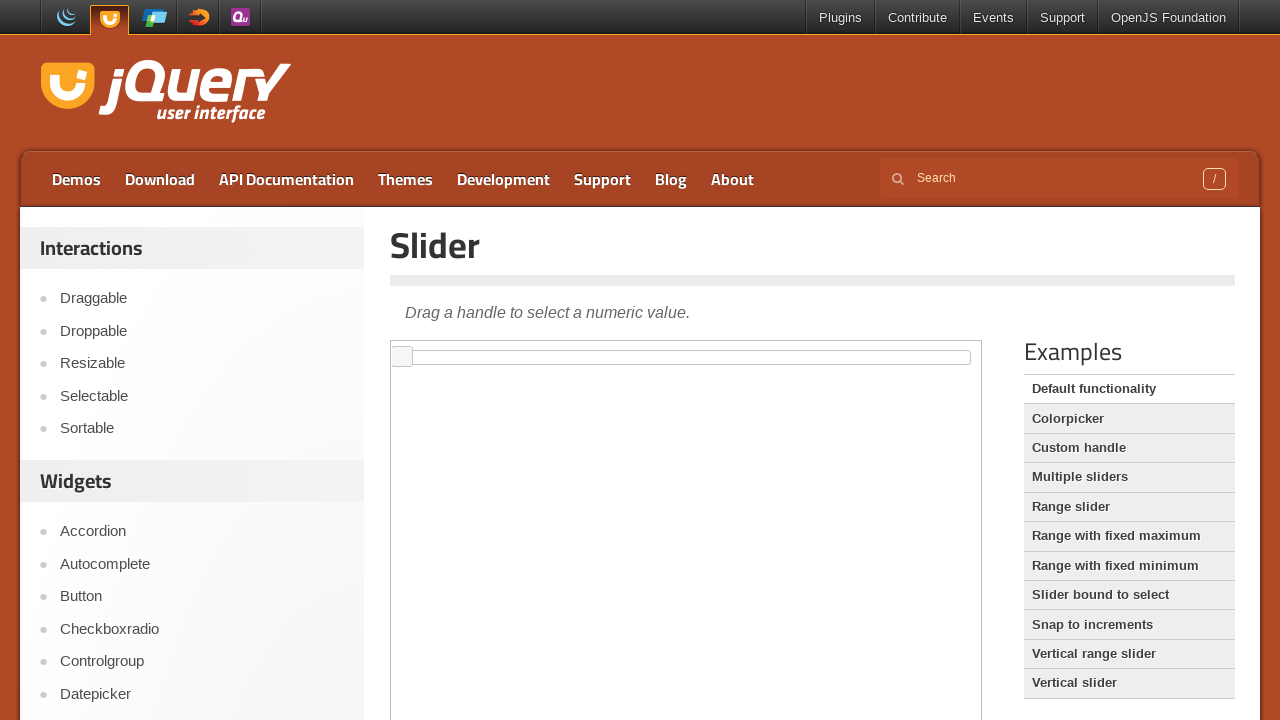

Located iframe with demo-frame class containing slider
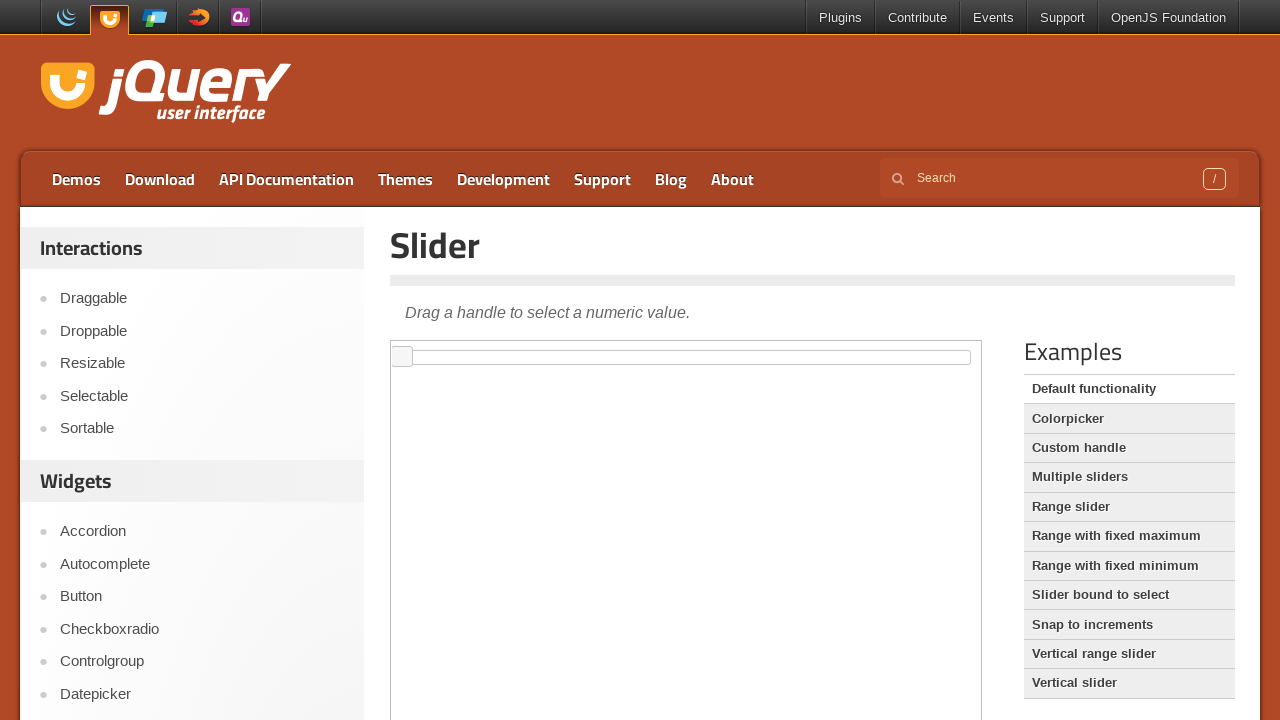

Located slider element with id 'slider'
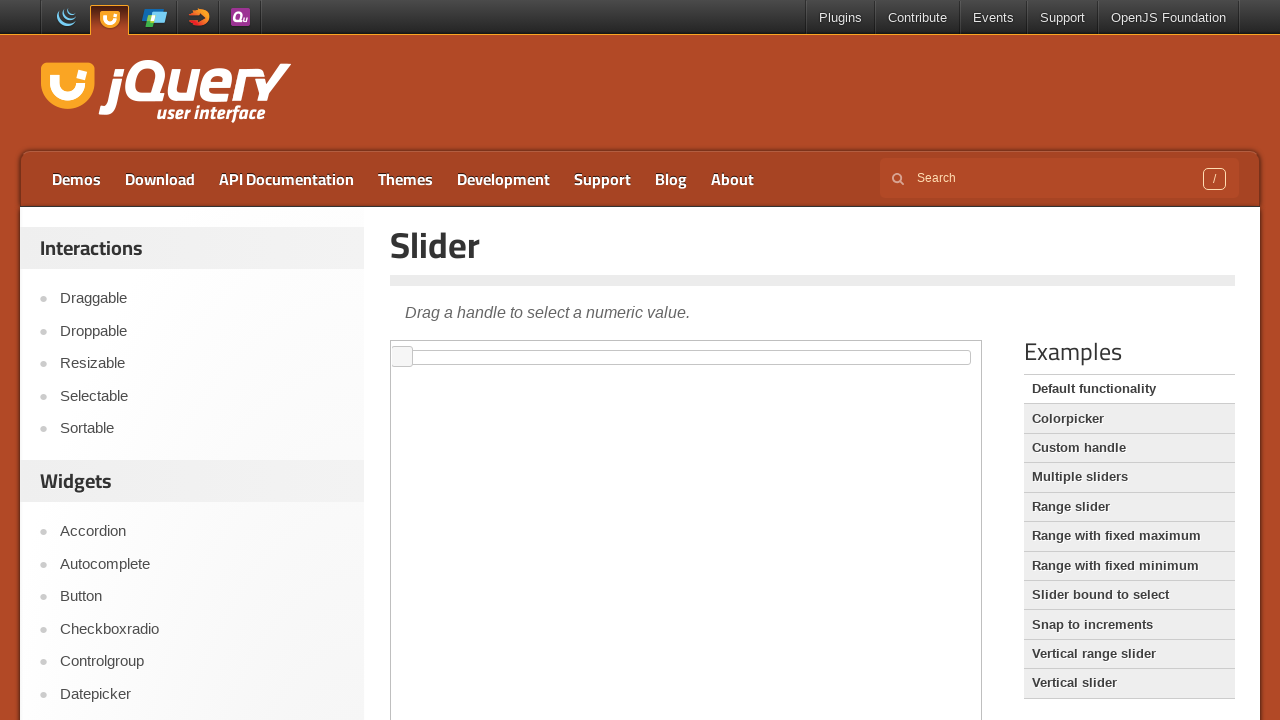

Retrieved bounding box dimensions of slider element
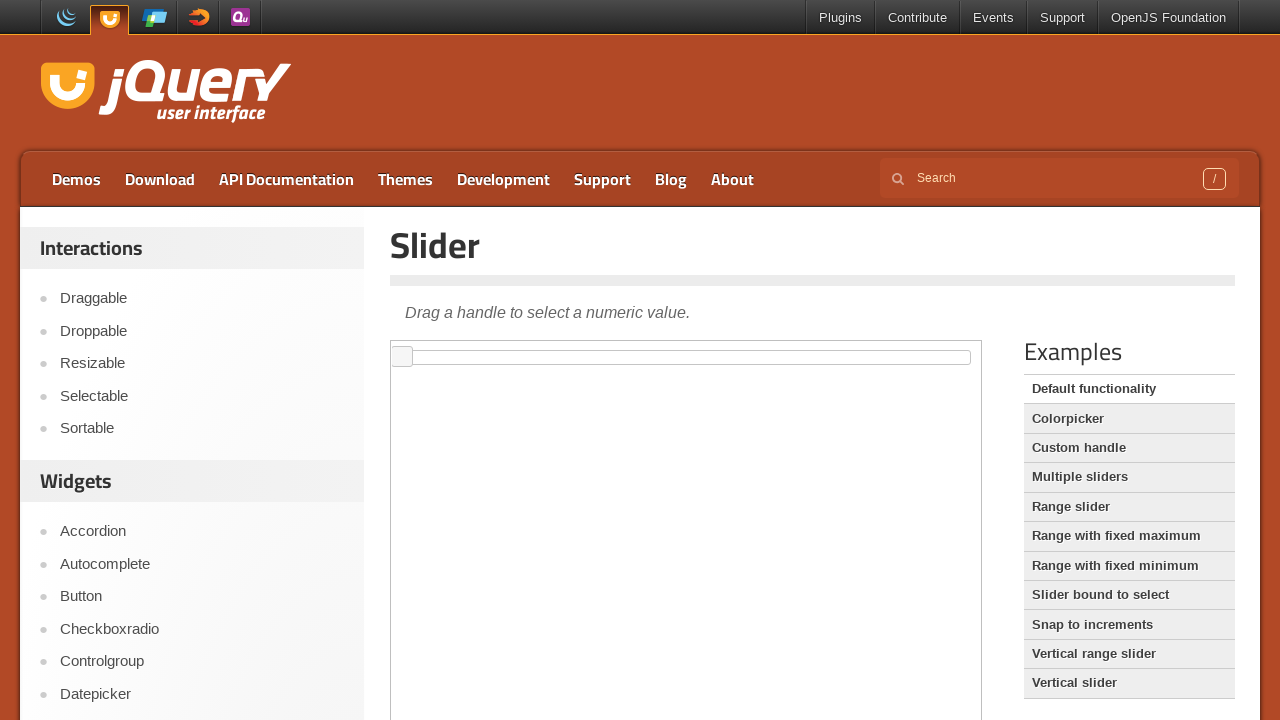

Clicked slider at calculated position to move it left at (572, 358) on iframe.demo-frame >> internal:control=enter-frame >> div#slider
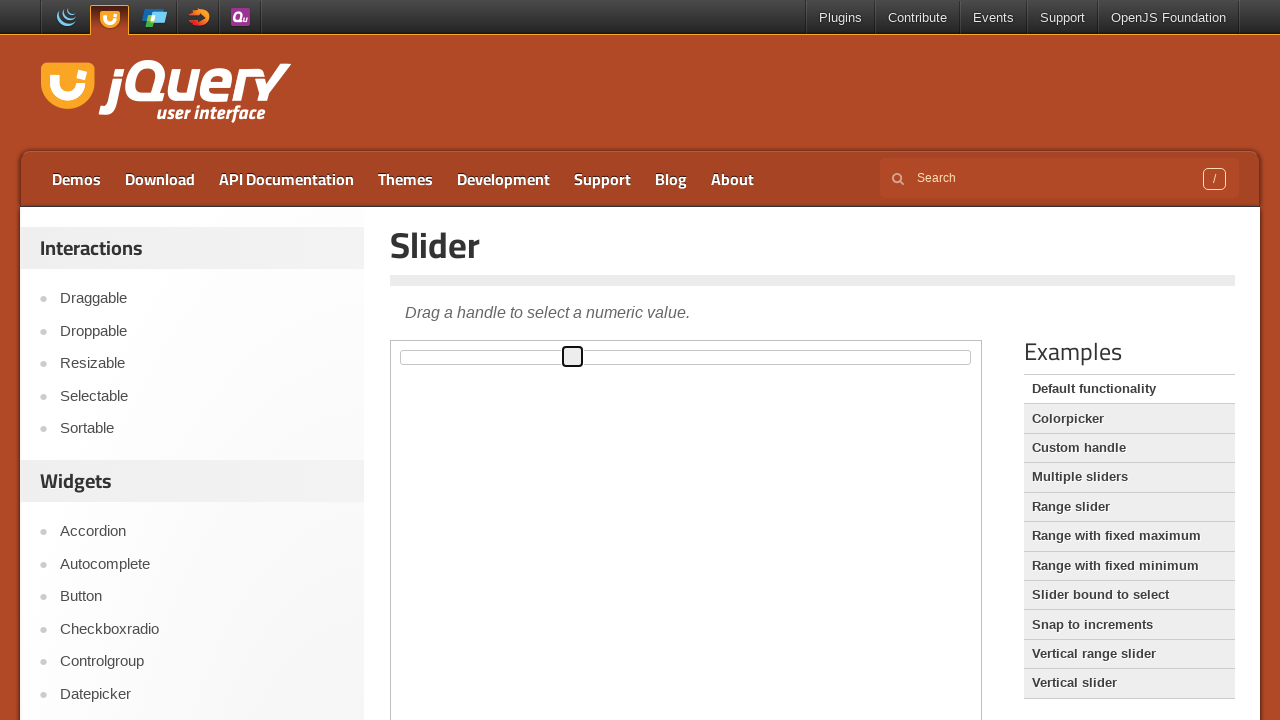

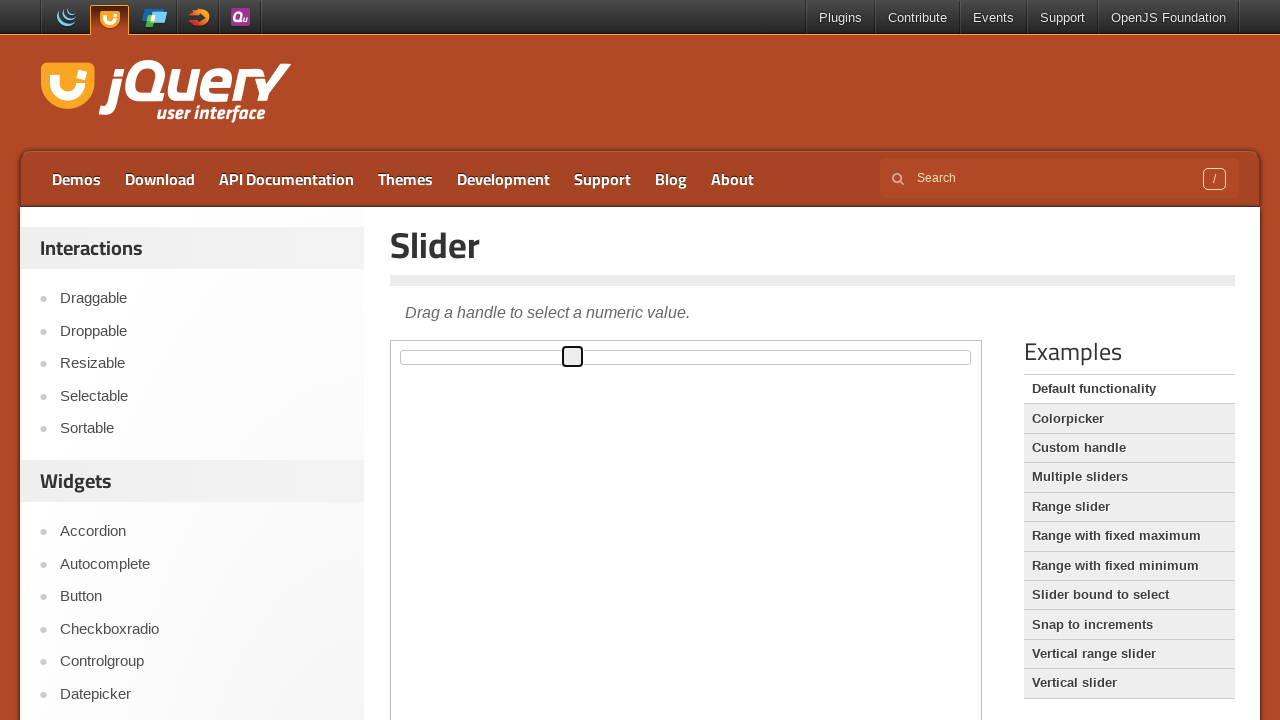